Tests the registration form by selecting options from three dropdown menus: Skills, Country, and Religion

Starting URL: https://grotechminds.com/registration/

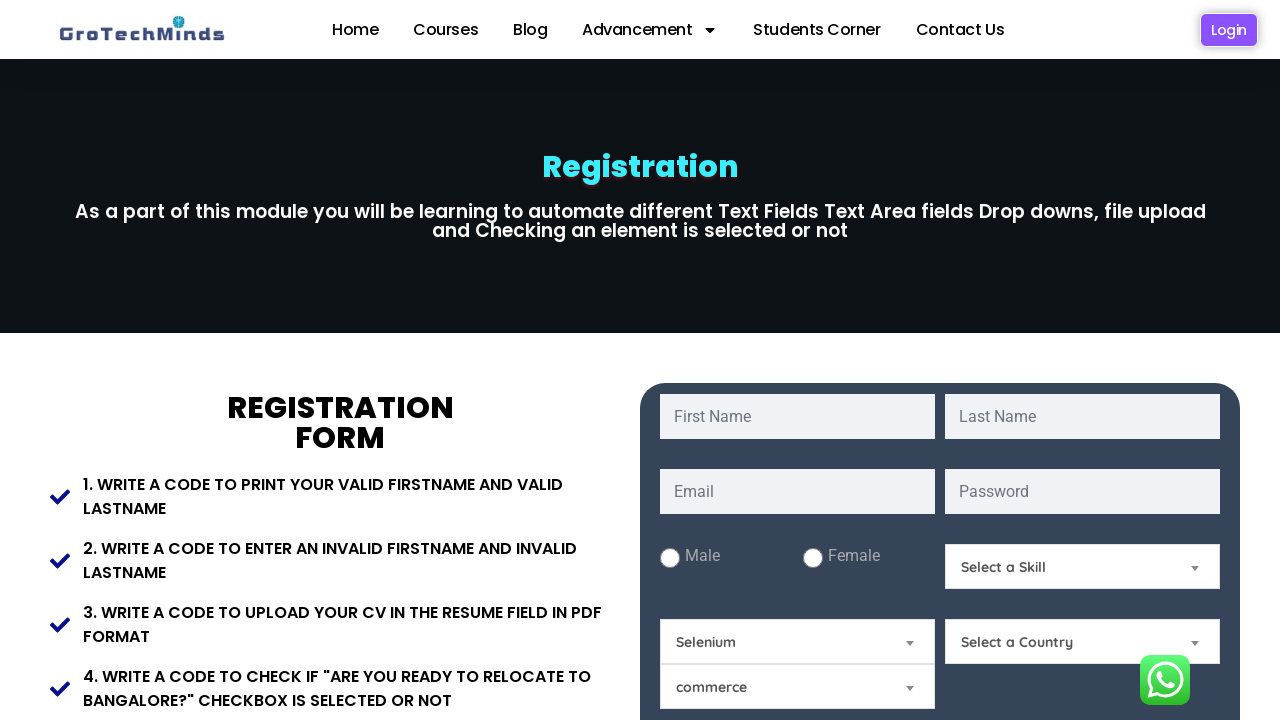

Selected 'Technical Skills' from the Skills dropdown on #Skills
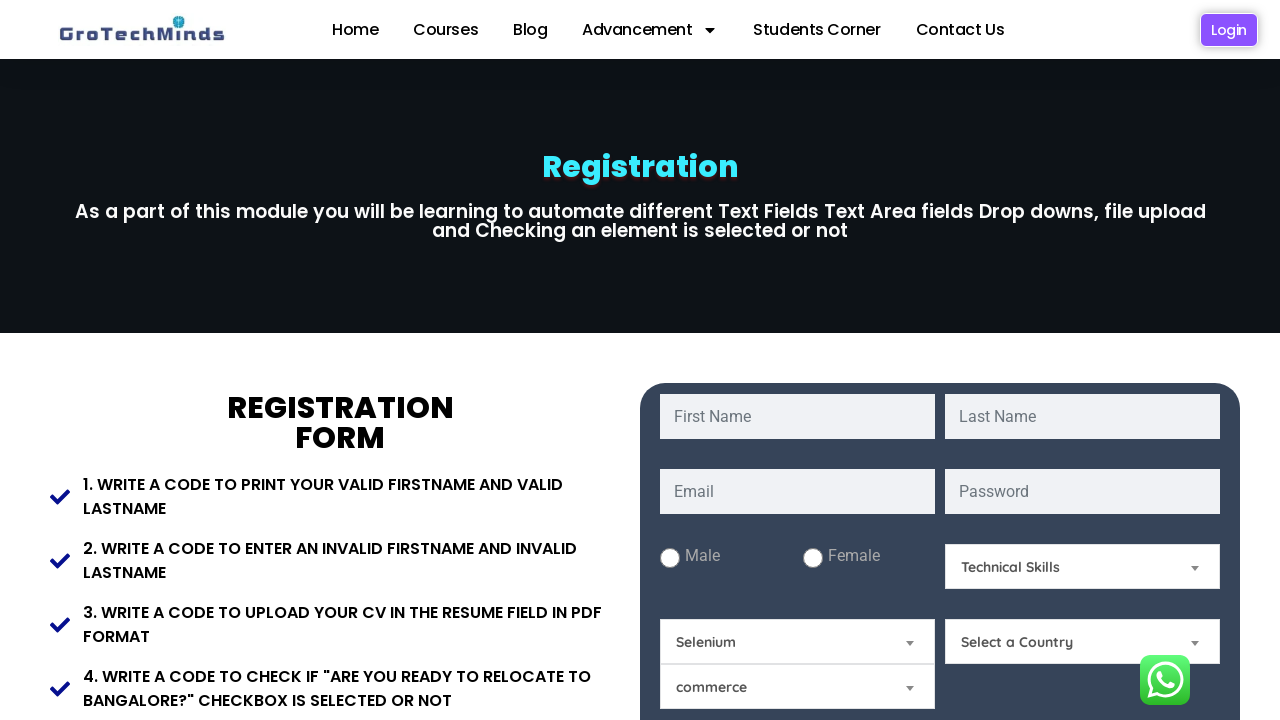

Selected 'Afganistan' from the Country dropdown on #Country
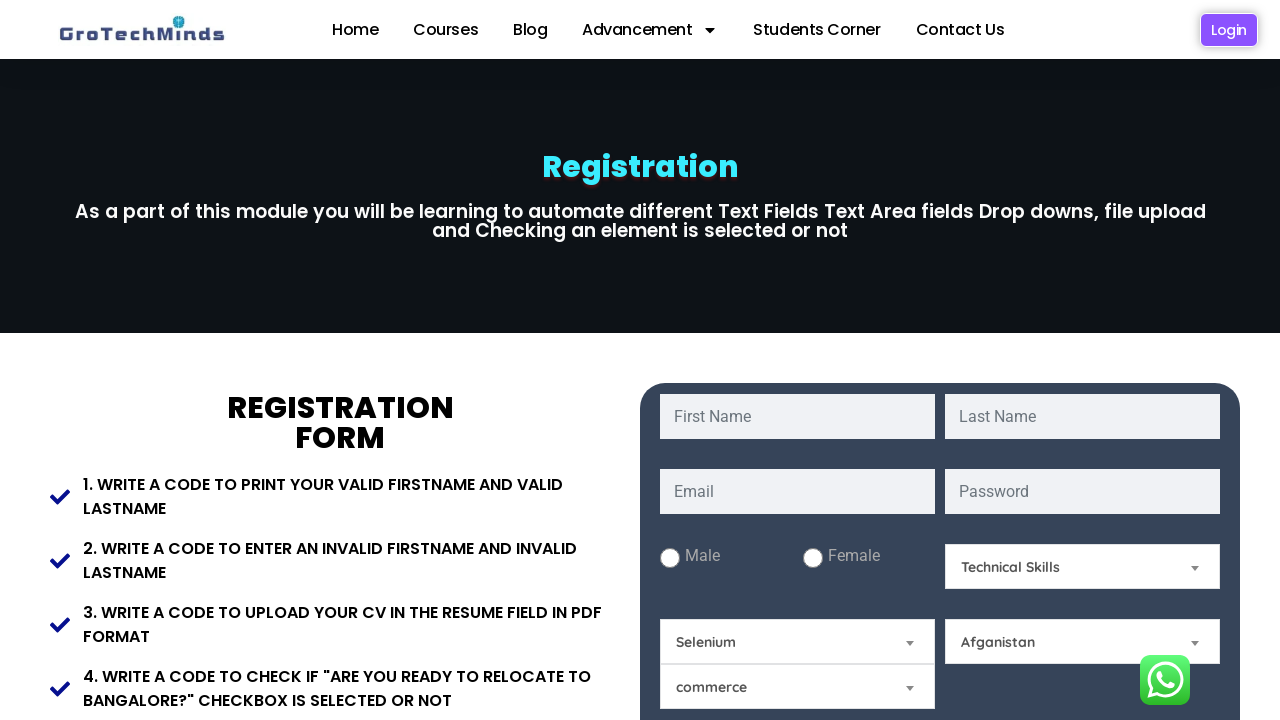

Selected 'Hindu' from the Religion dropdown on #Relegion
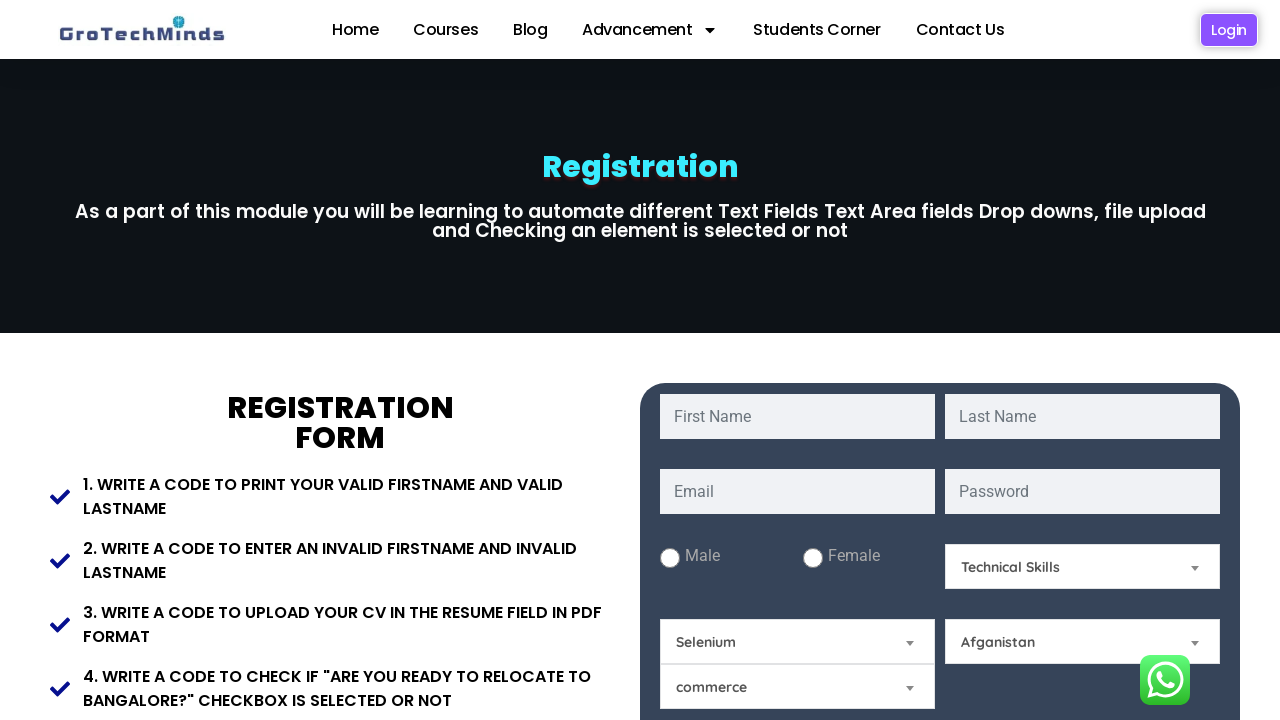

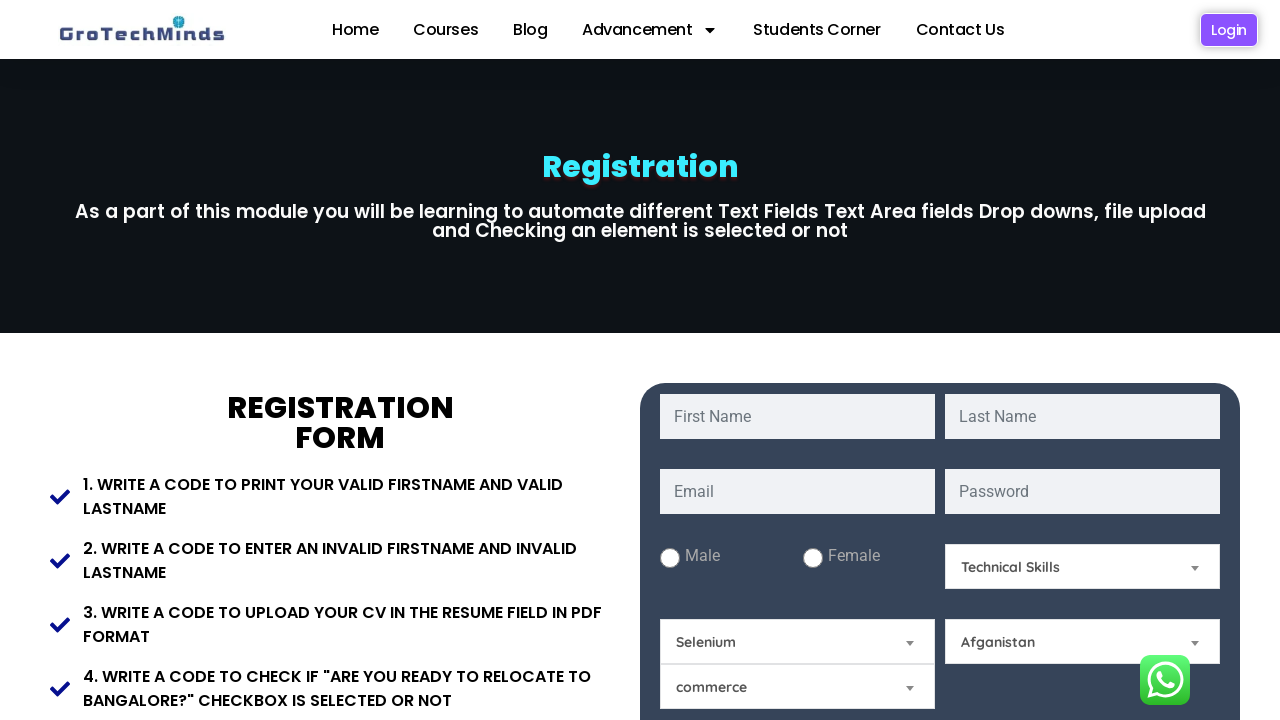